Tests window/tab handling functionality by clicking a link that opens a new window, verifying titles of both windows, and switching back and forth between them.

Starting URL: https://the-internet.herokuapp.com/windows

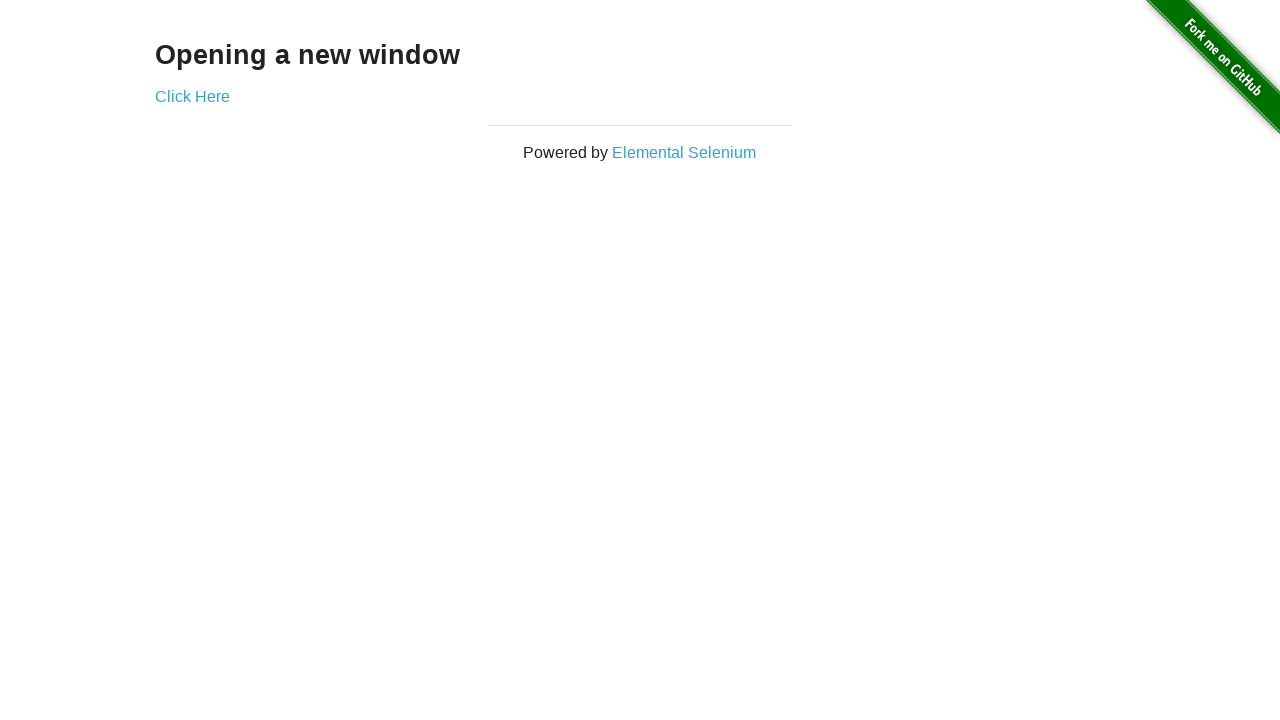

Verified heading text is 'Opening a new window'
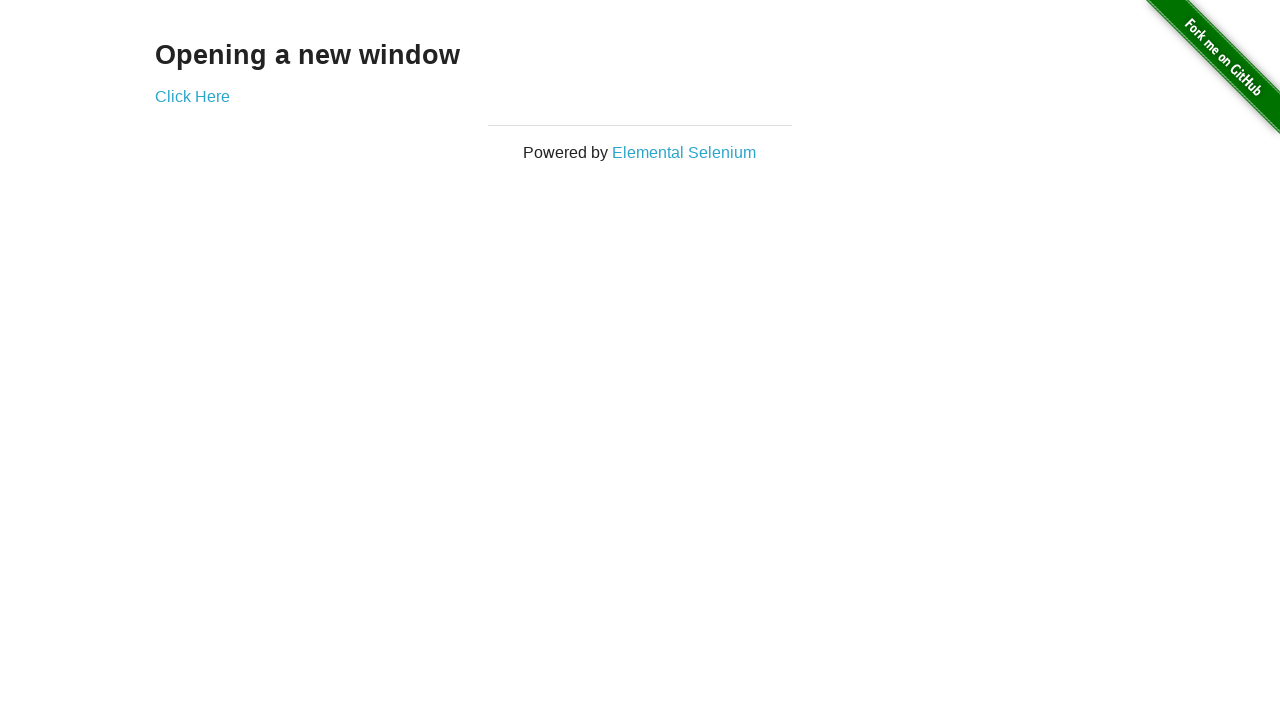

Verified first page title is 'The Internet'
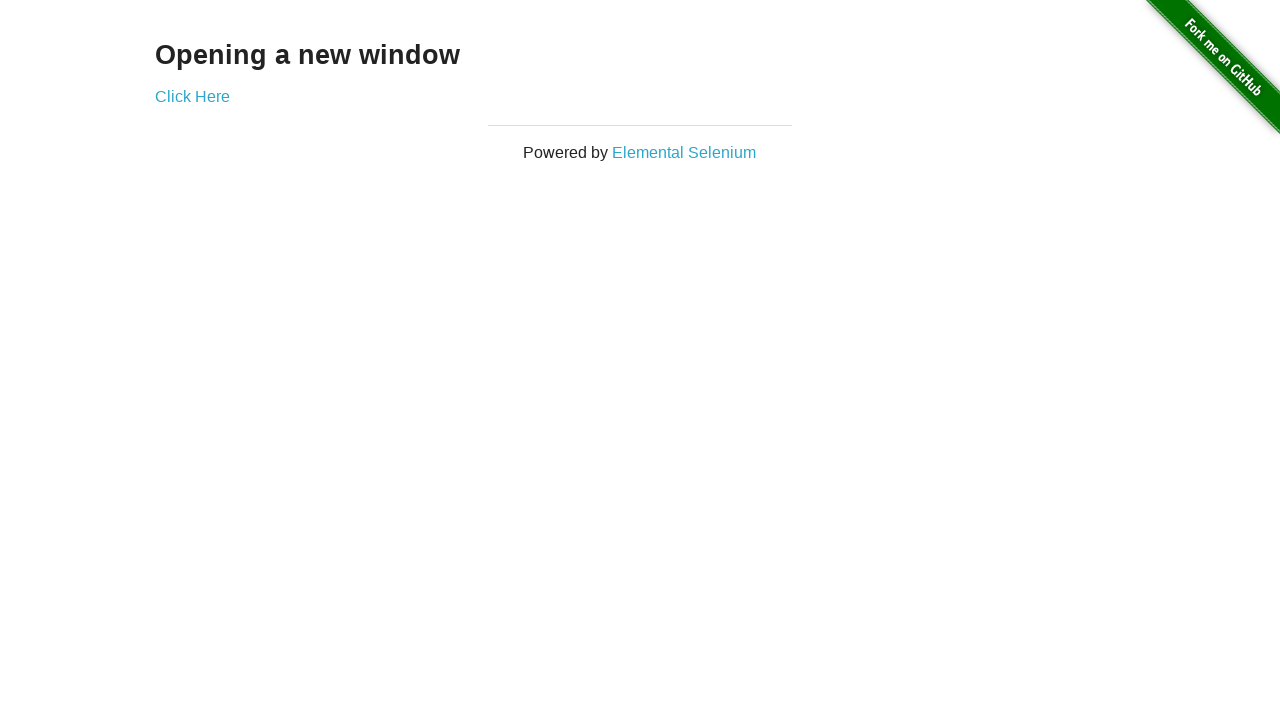

Stored reference to first page
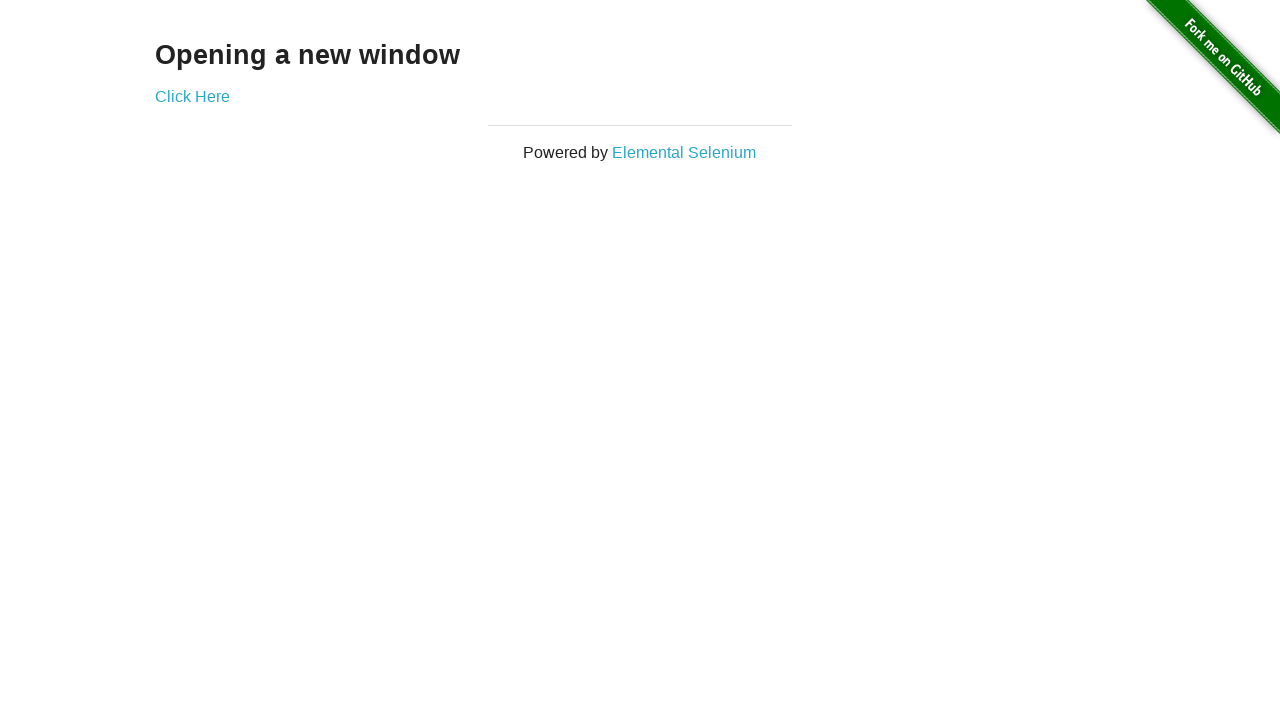

Clicked 'Click Here' link to open new window at (192, 96) on xpath=//a[text()='Click Here']
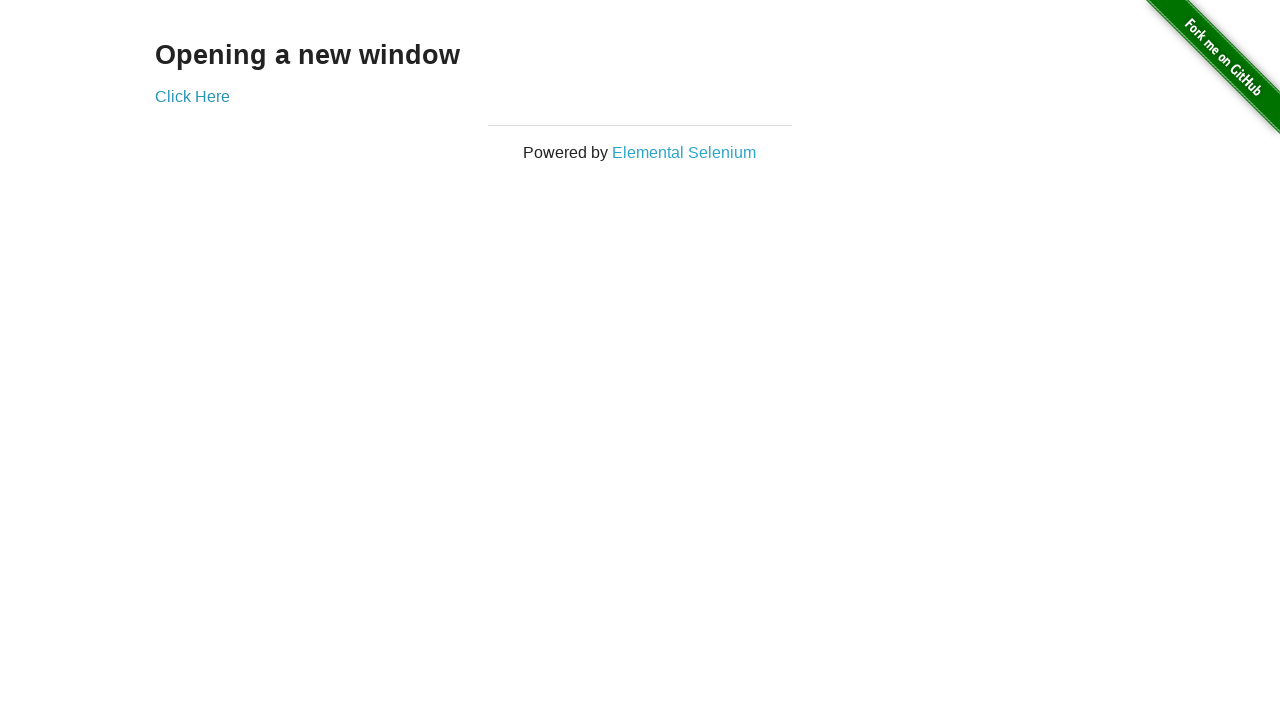

Captured new window/page reference
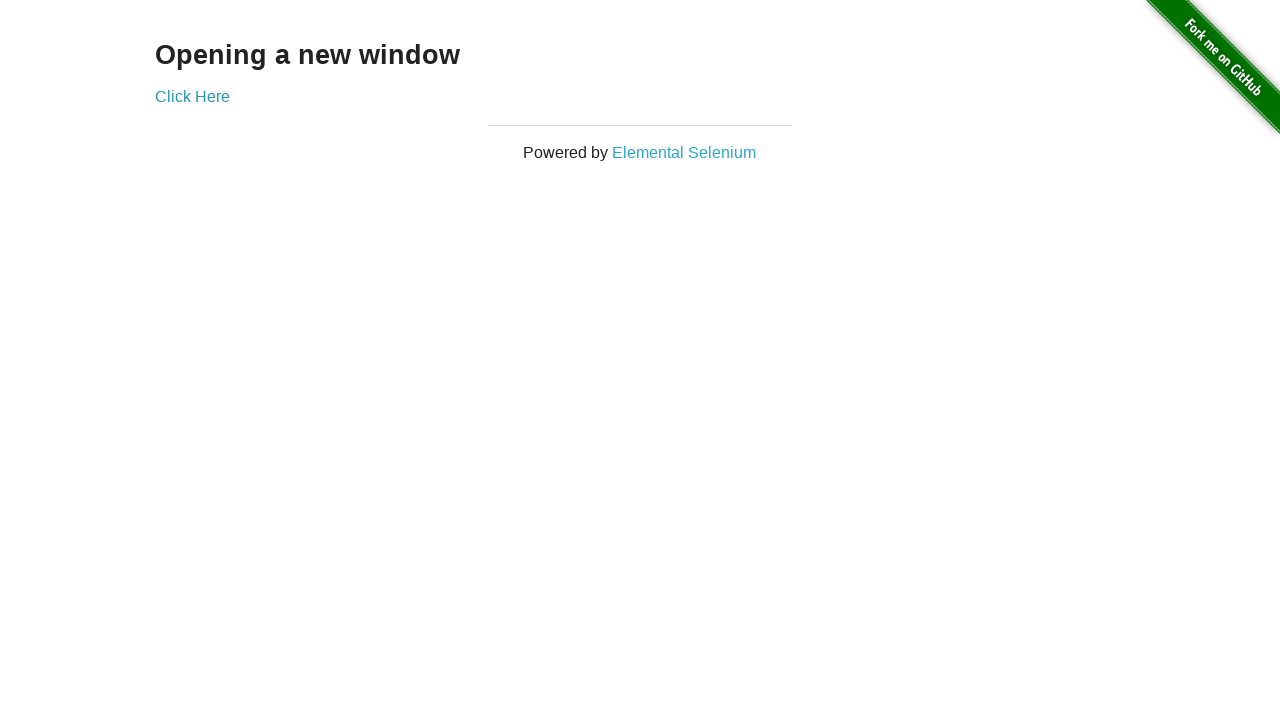

Waited for second page to load
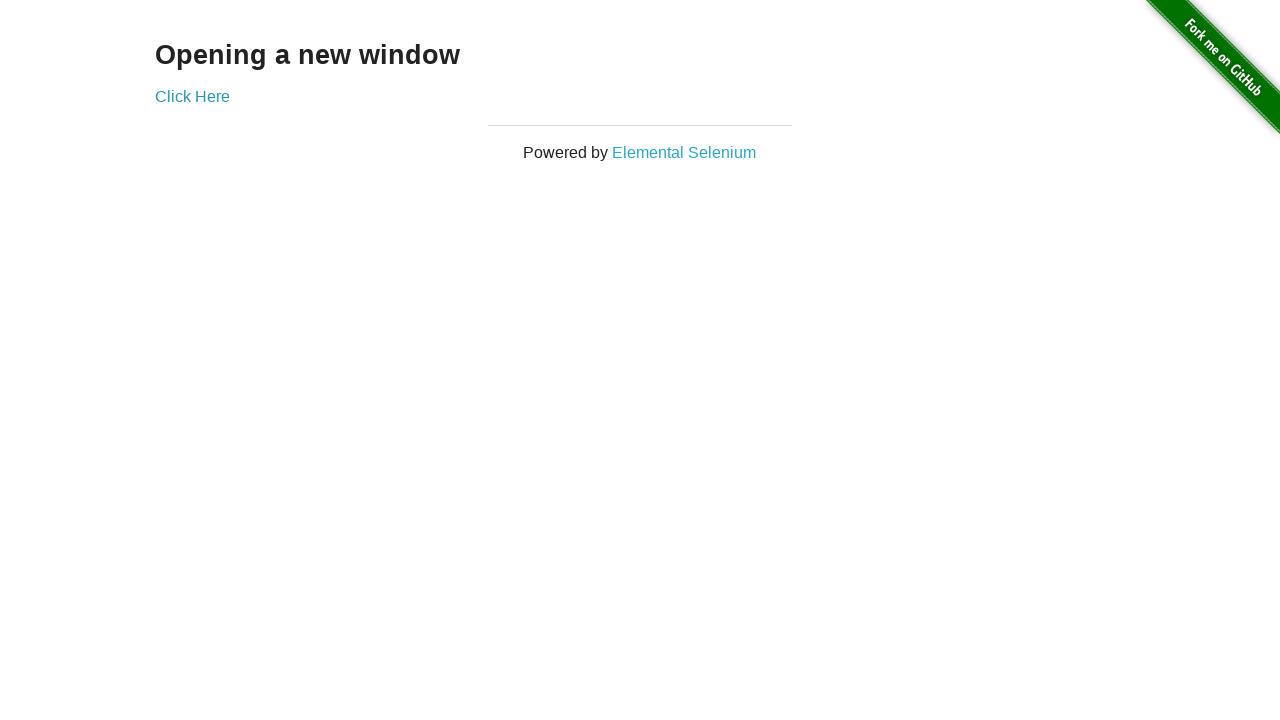

Verified second page title is 'New Window'
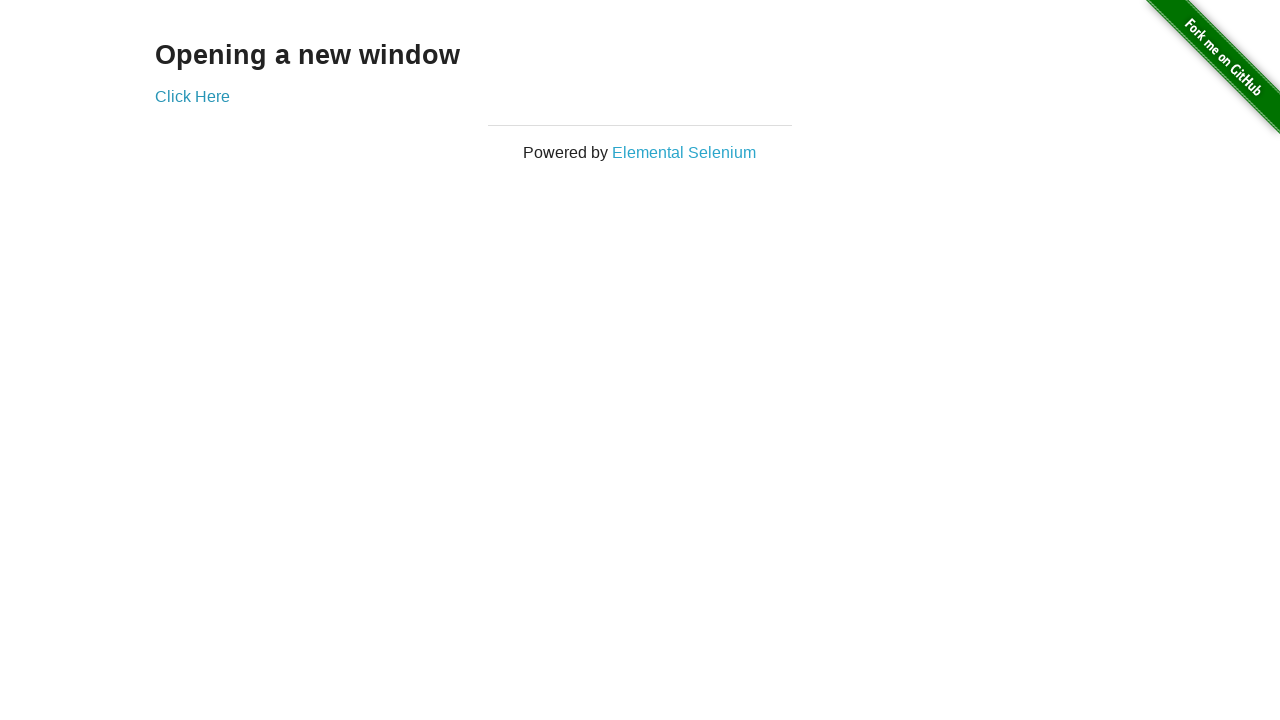

Switched back to first page
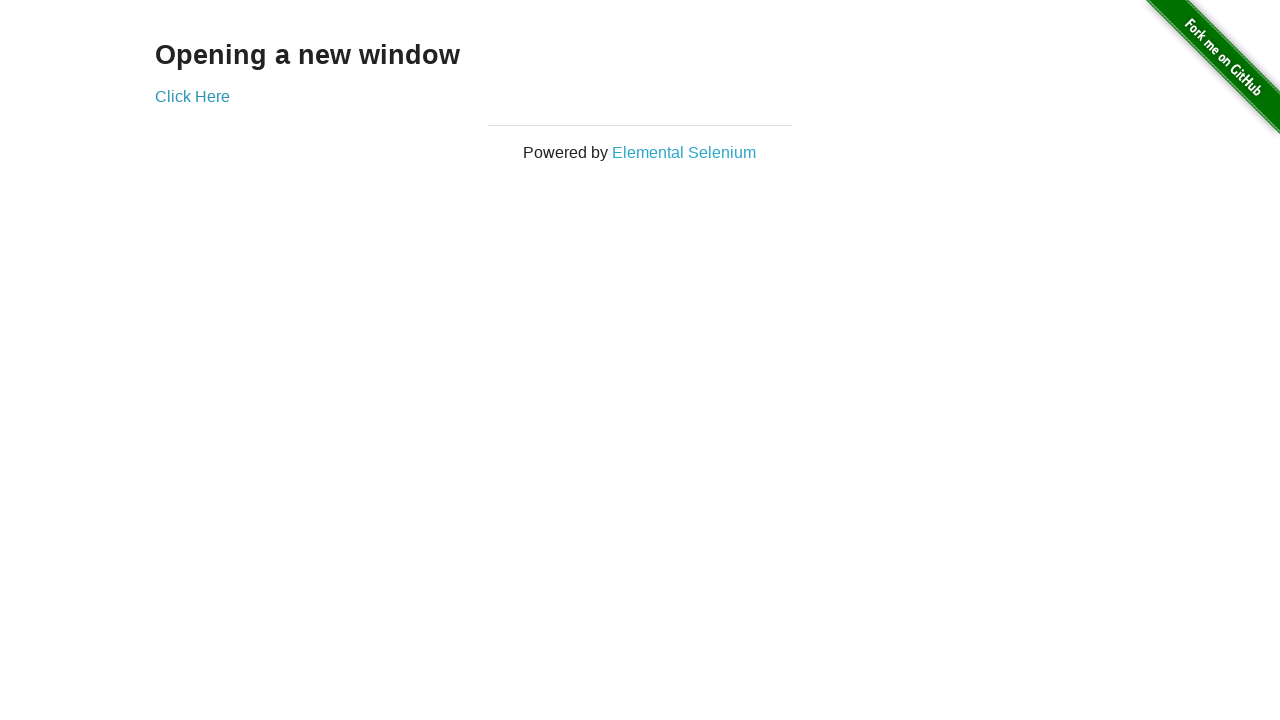

Verified first page title is still 'The Internet'
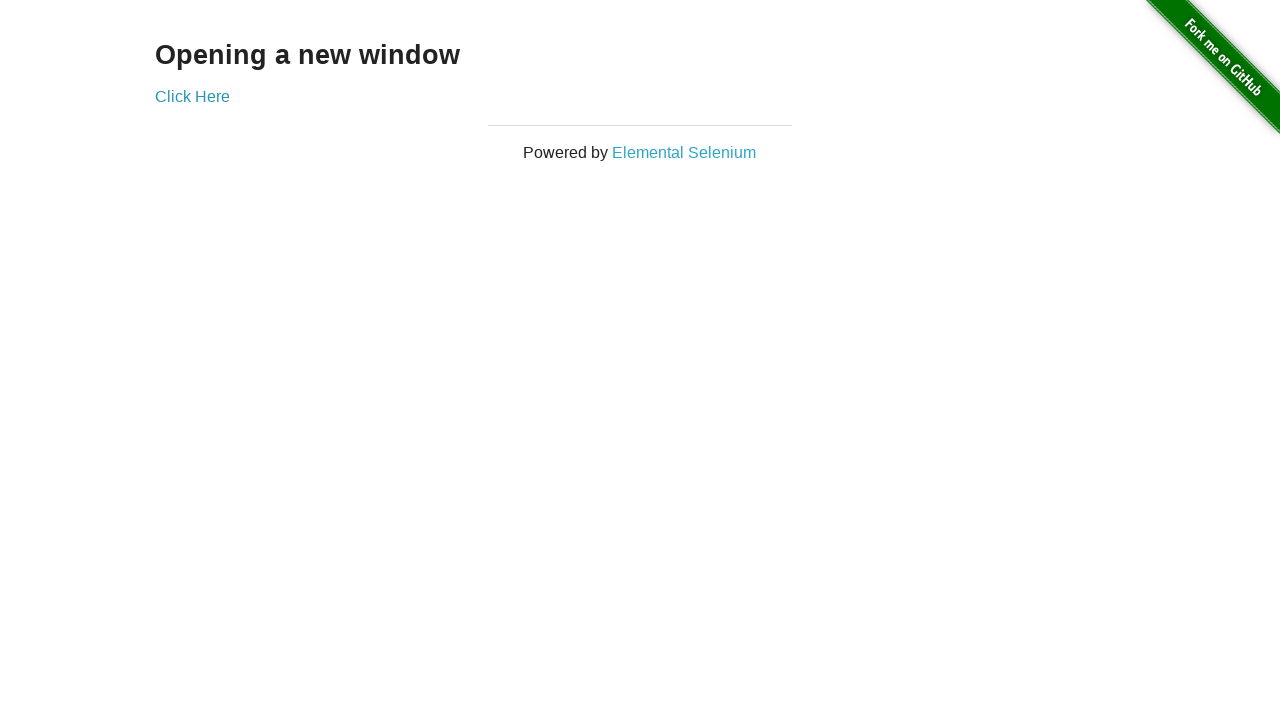

Switched to second page
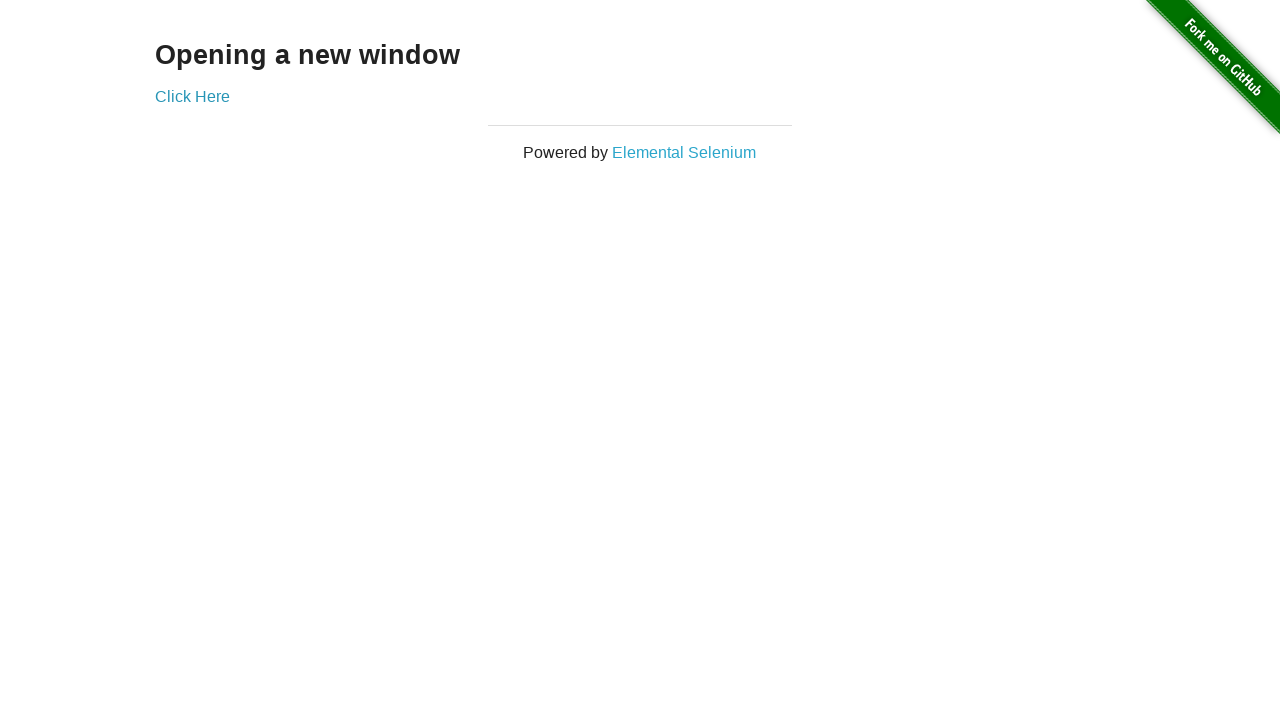

Switched back to first page again
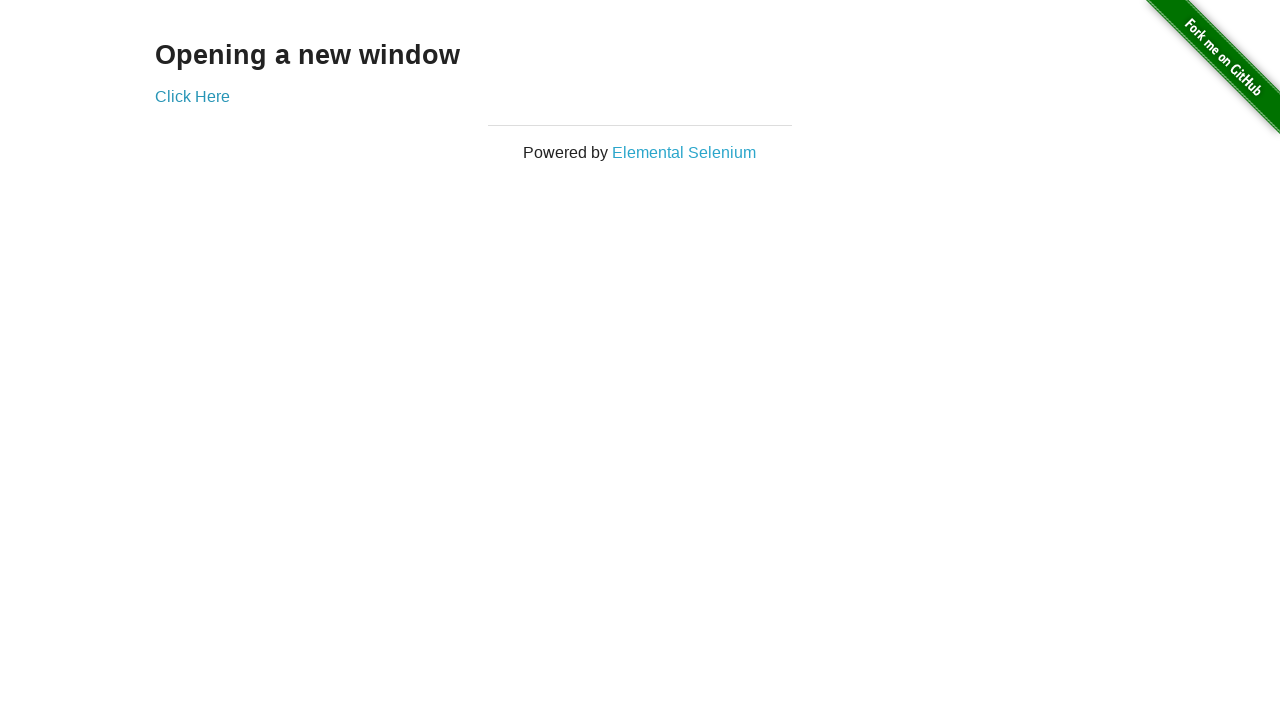

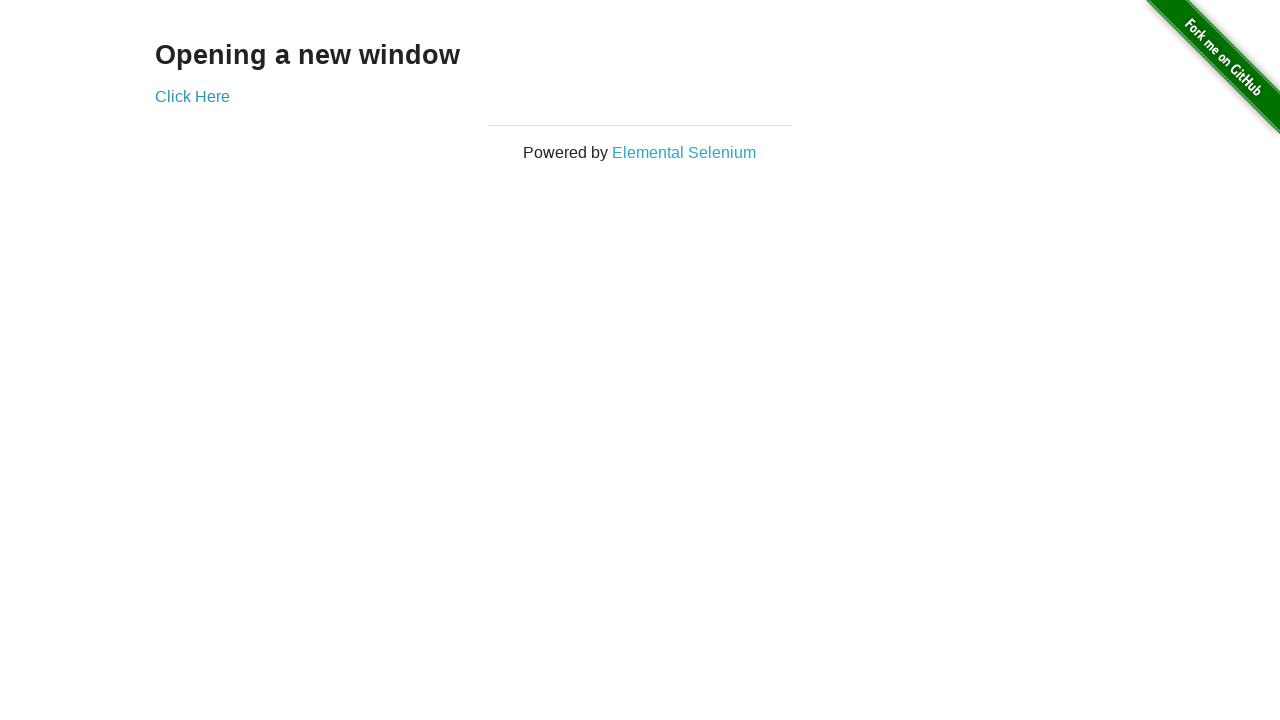